Tests Gmail homepage by verifying the title and filling in an email address in the identifier field

Starting URL: https://www.gmail.com

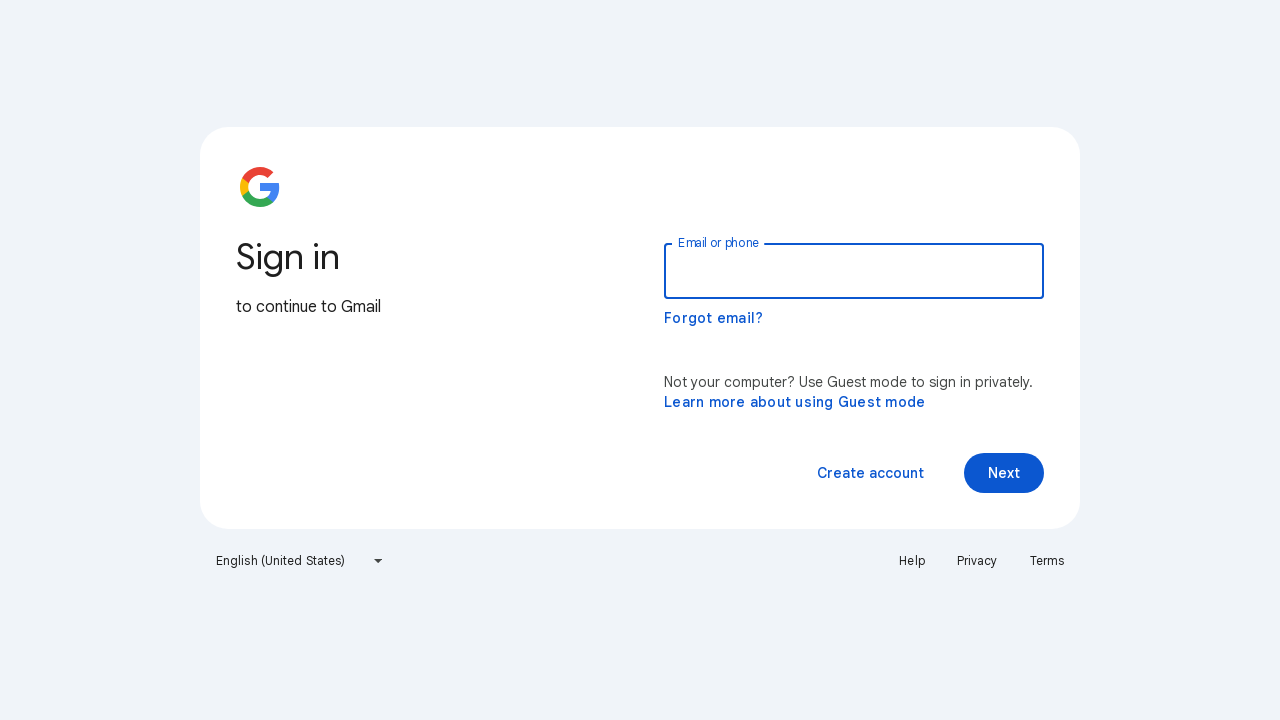

Verified Gmail homepage title is 'Gmail'
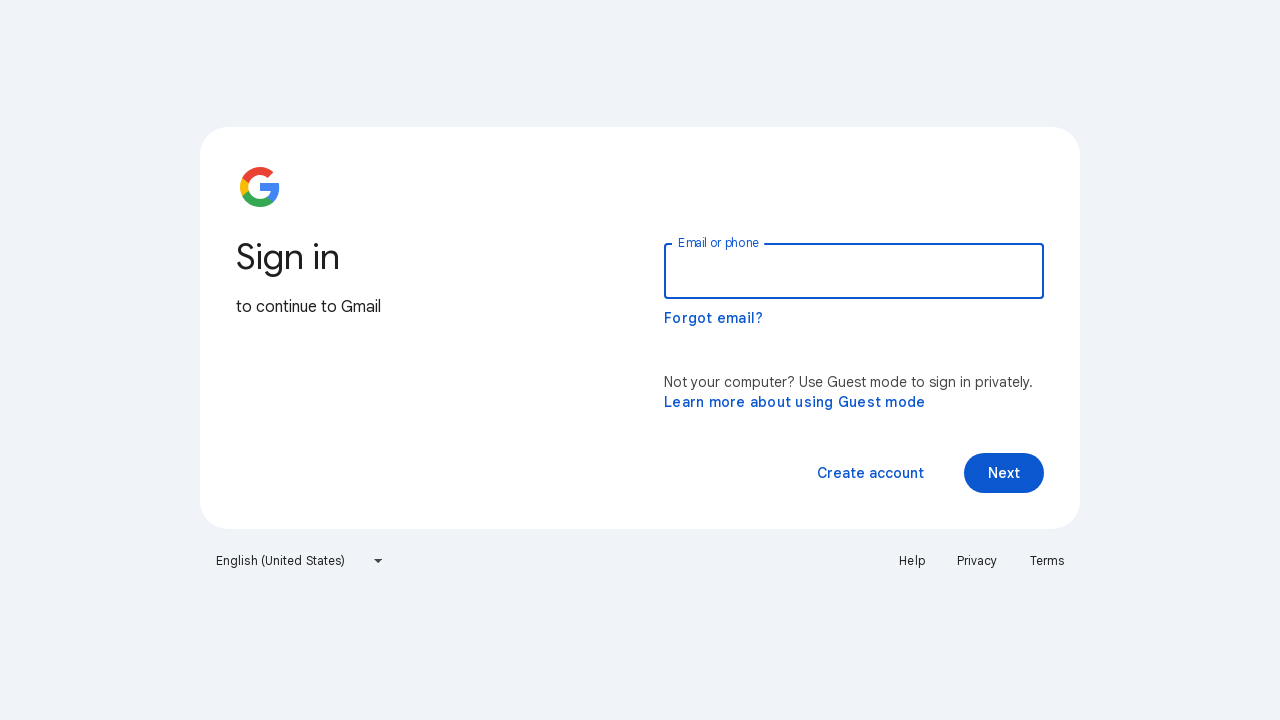

Filled email identifier field with 'TestingSelenium@gmail.com' on #identifierId
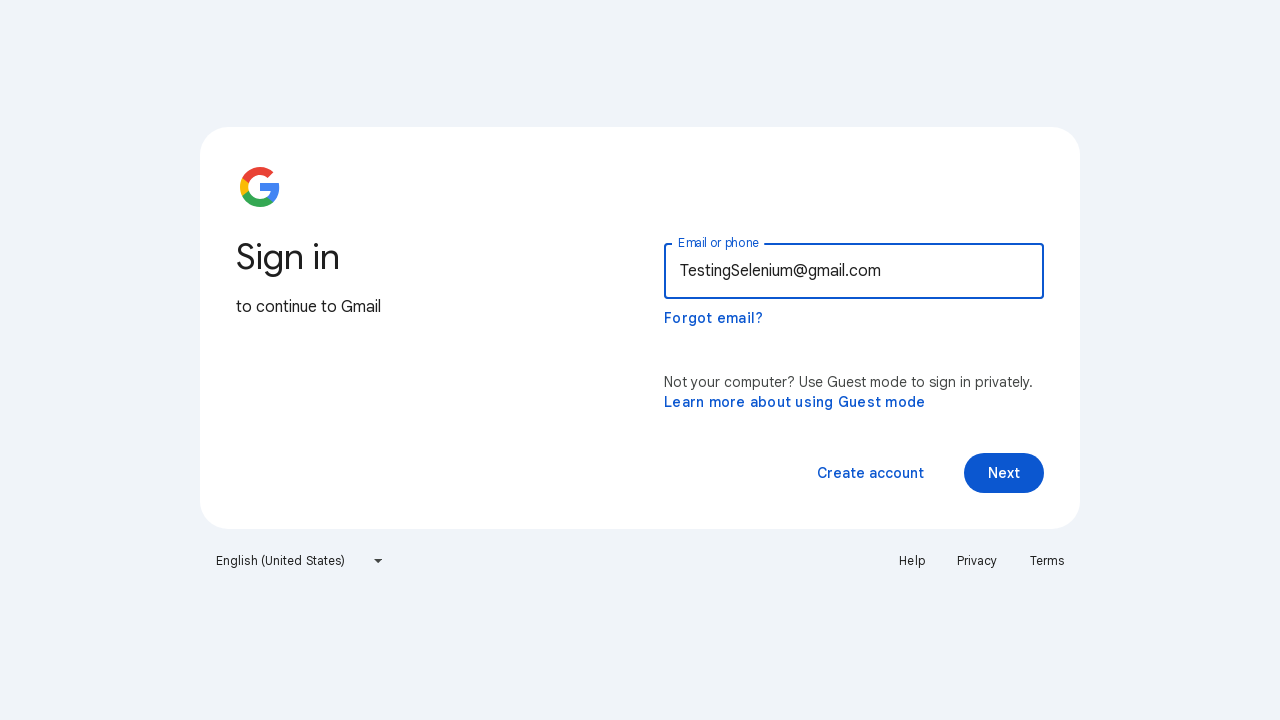

Navigated to Gmail homepage
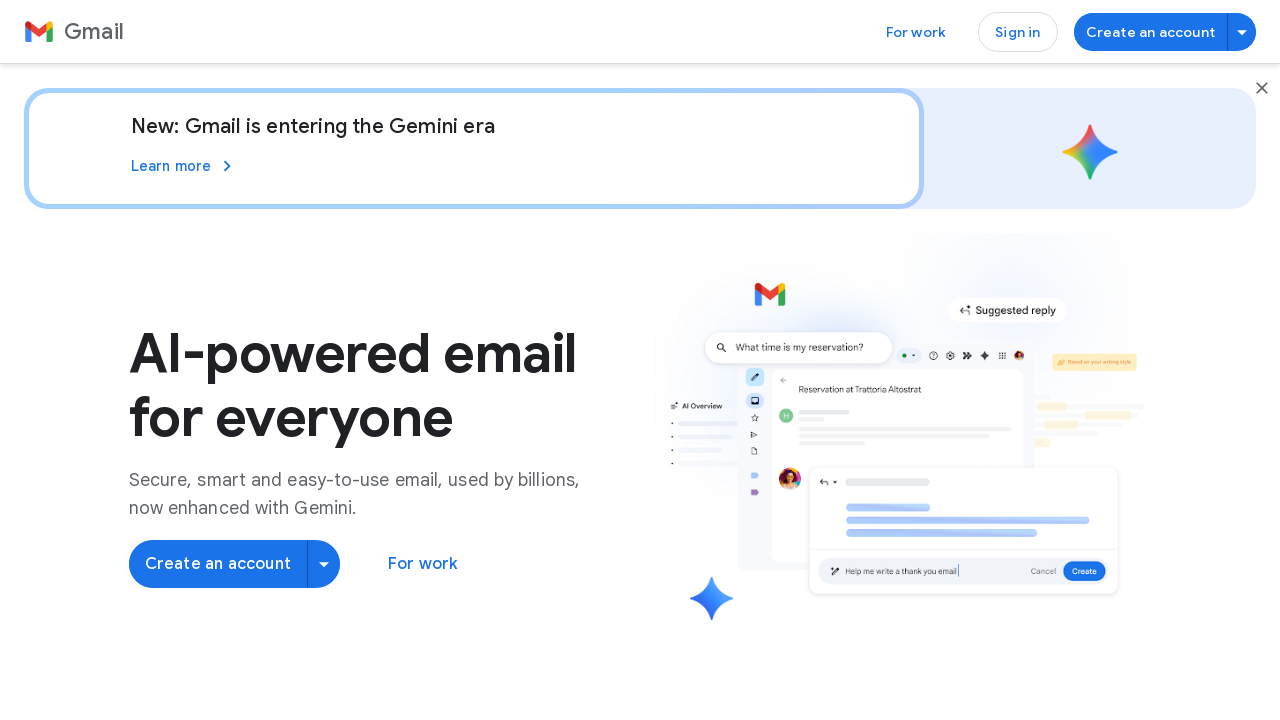

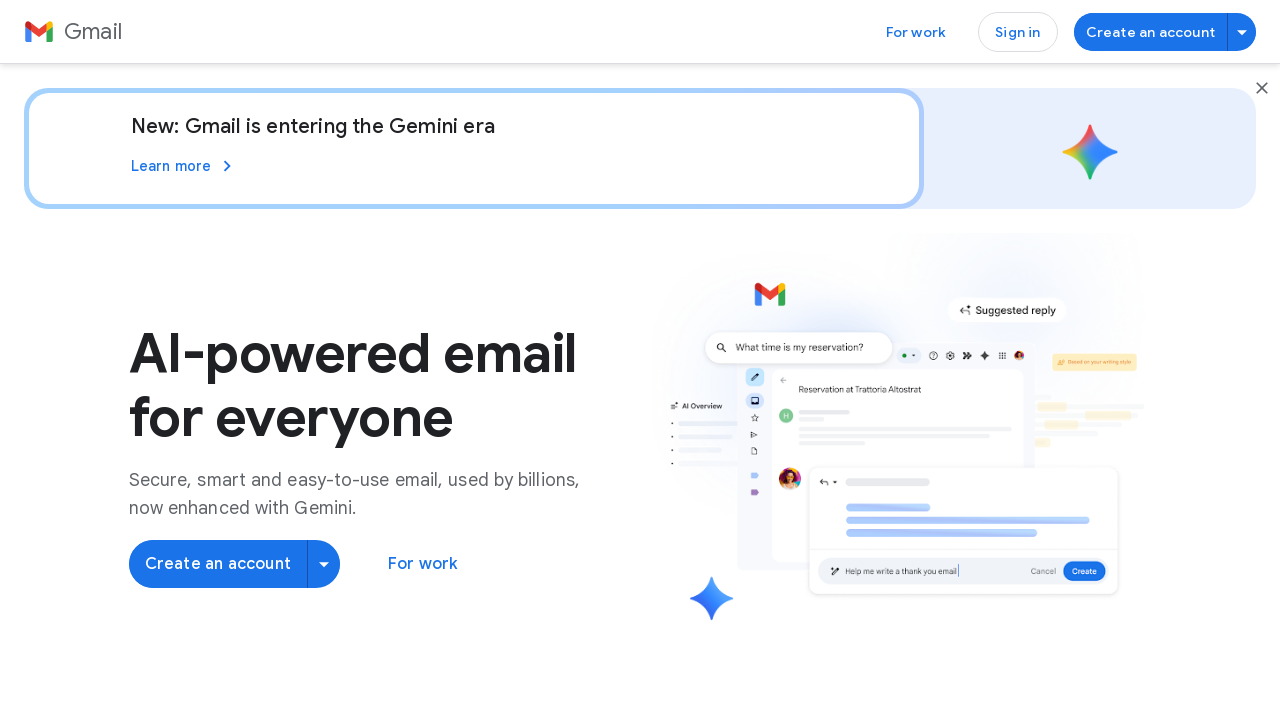